Tests dynamic controls functionality by navigating to the Dynamic Controls page, clicking Remove button to hide a checkbox, then clicking Add button to restore it, validating various states and messages throughout the process.

Starting URL: https://the-internet.herokuapp.com/

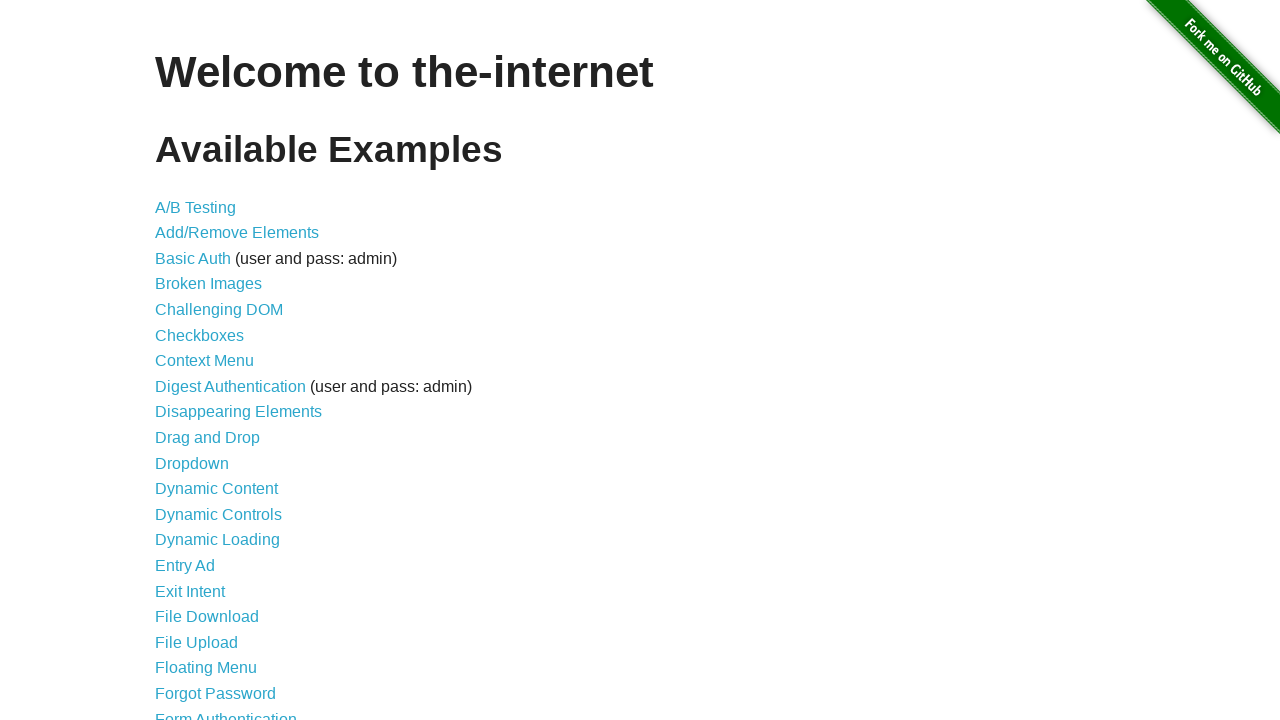

Clicked on Dynamic Controls link at (218, 514) on internal:role=link[name="Dynamic Controls"i]
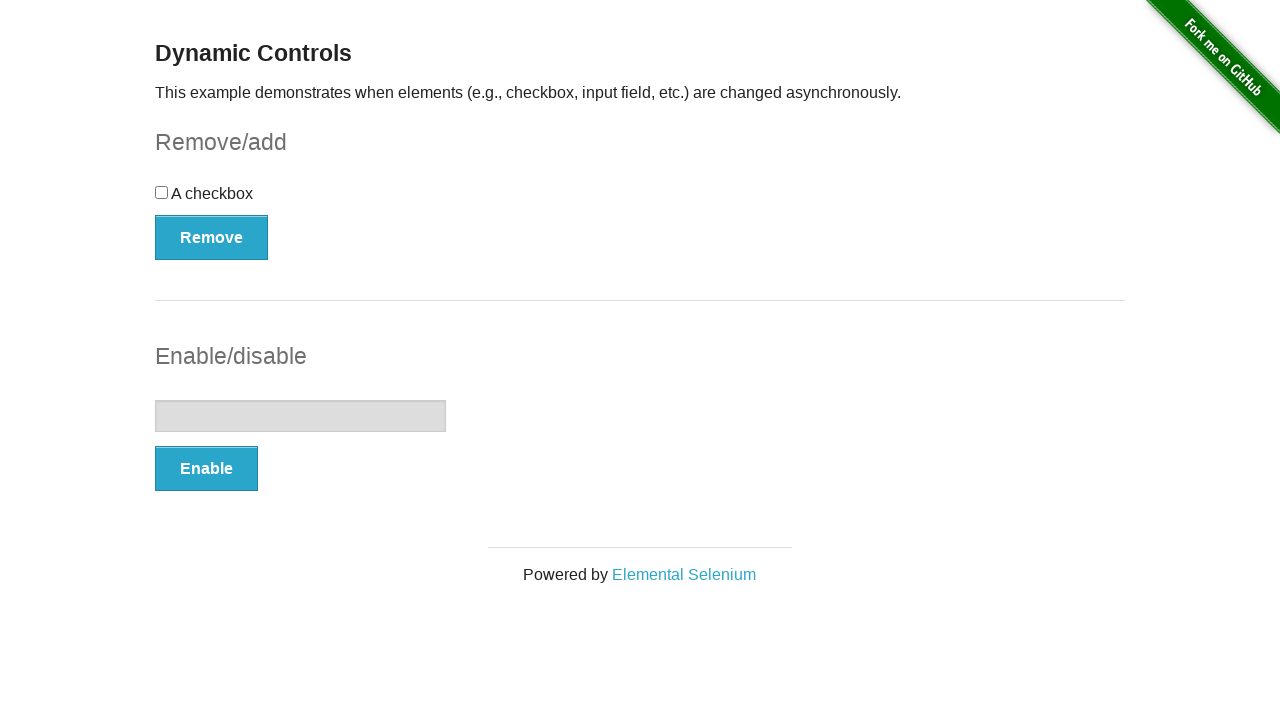

Remove button is visible on Dynamic Controls page
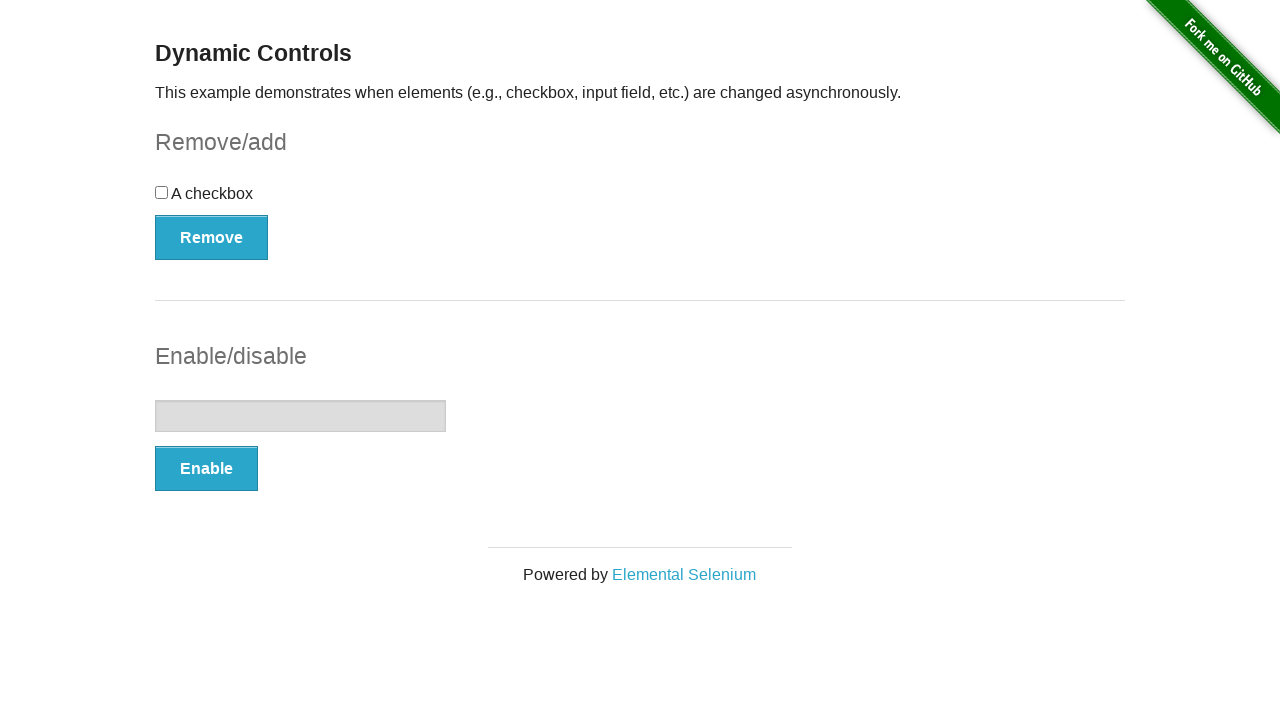

Validated that Dynamic Controls heading is visible
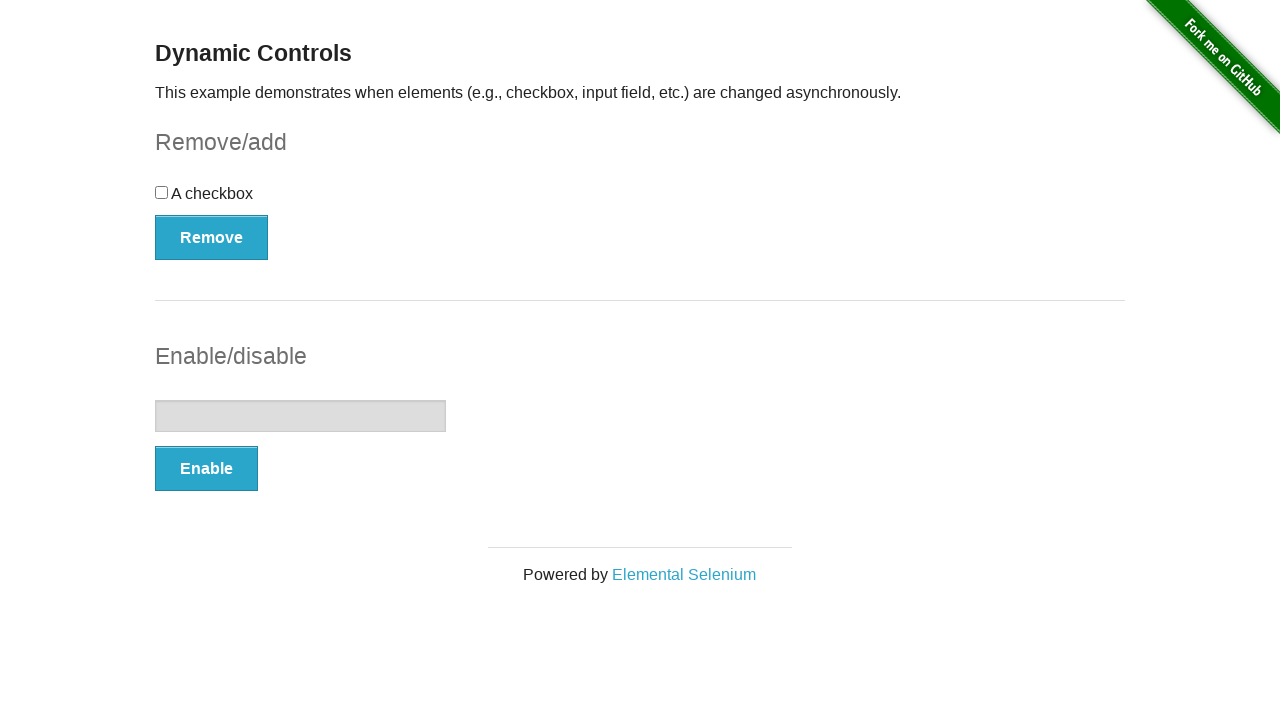

Validated heading text is 'Dynamic Controls'
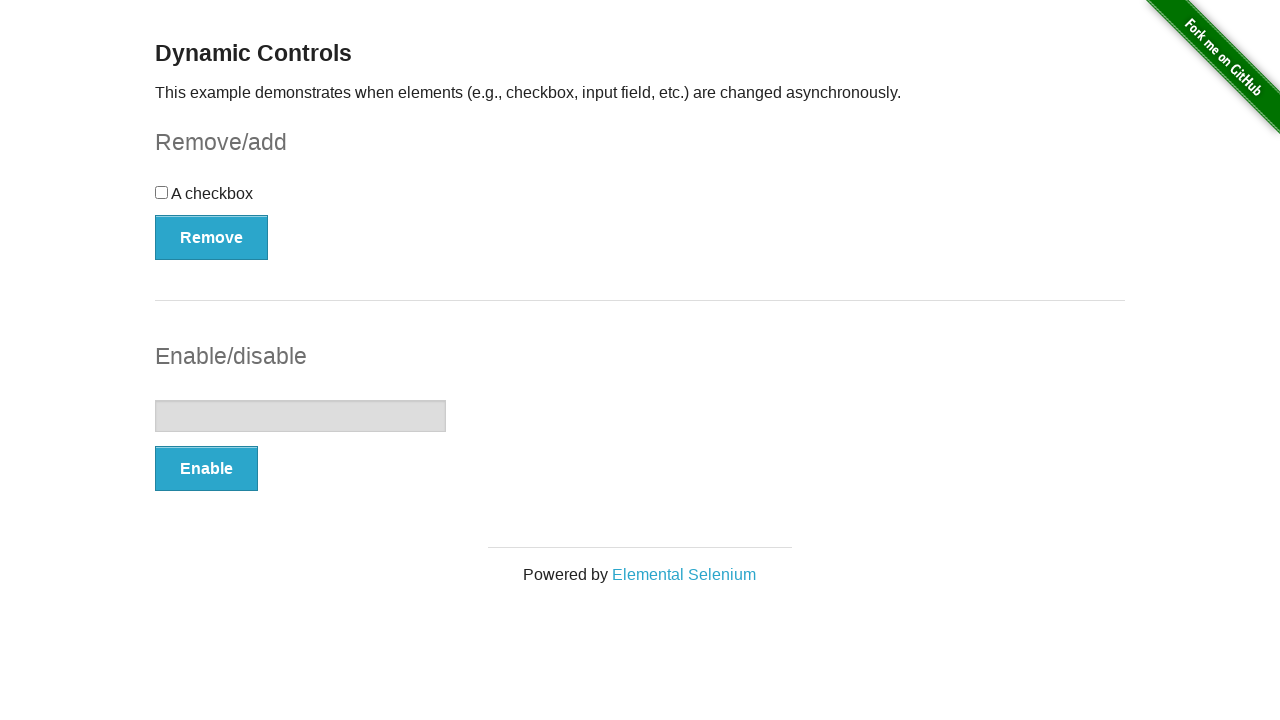

Validated description paragraph contains expected text
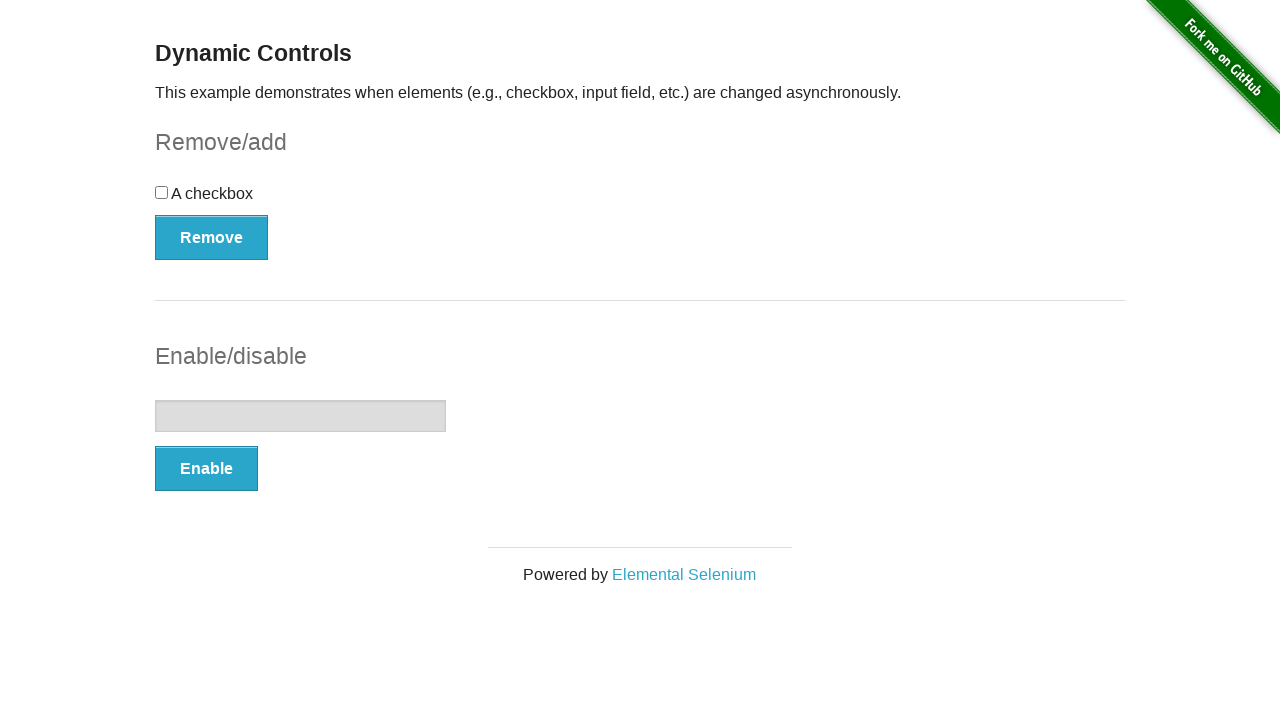

Verified checkbox is visible
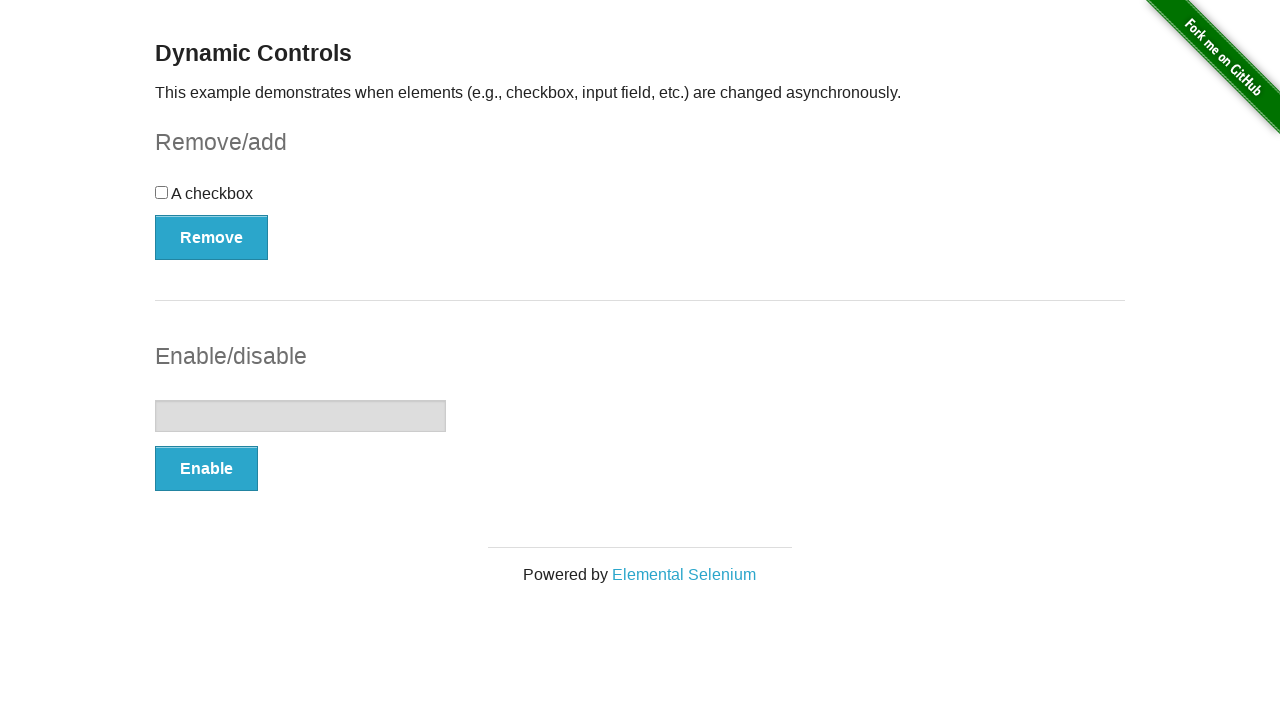

Clicked Remove button at (212, 237) on internal:role=button[name="Remove"i]
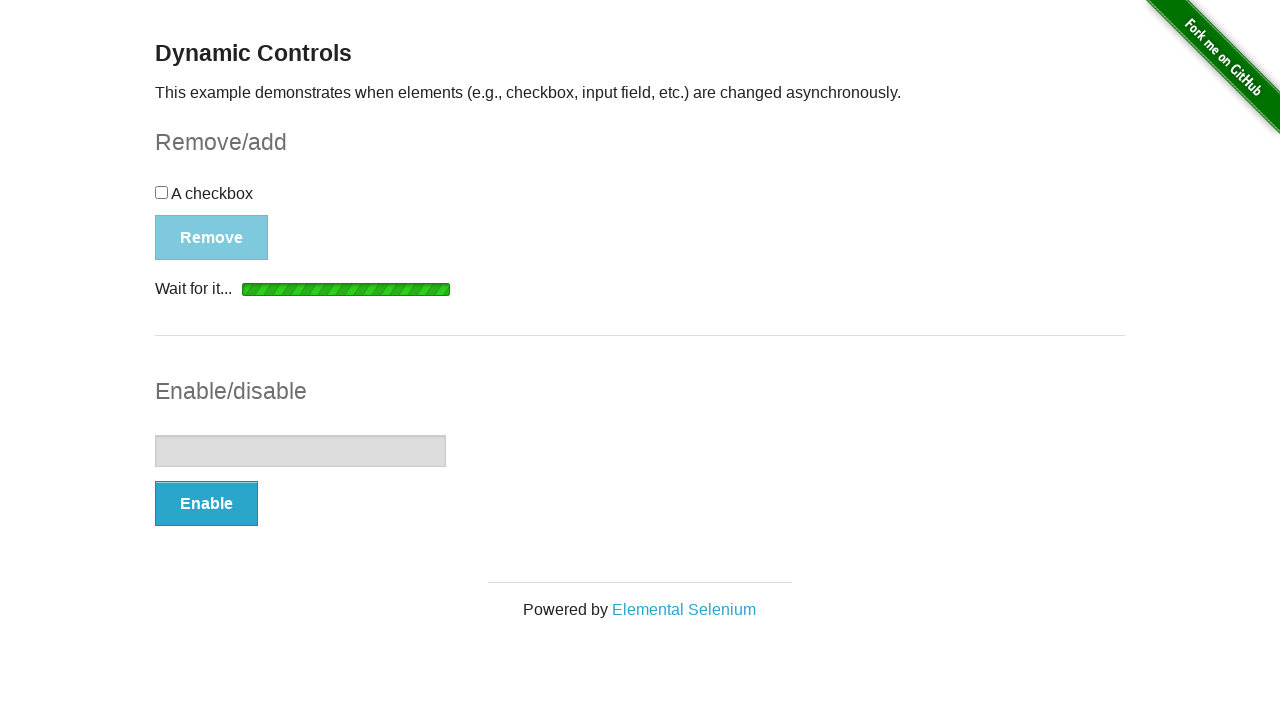

Loading indicator appeared
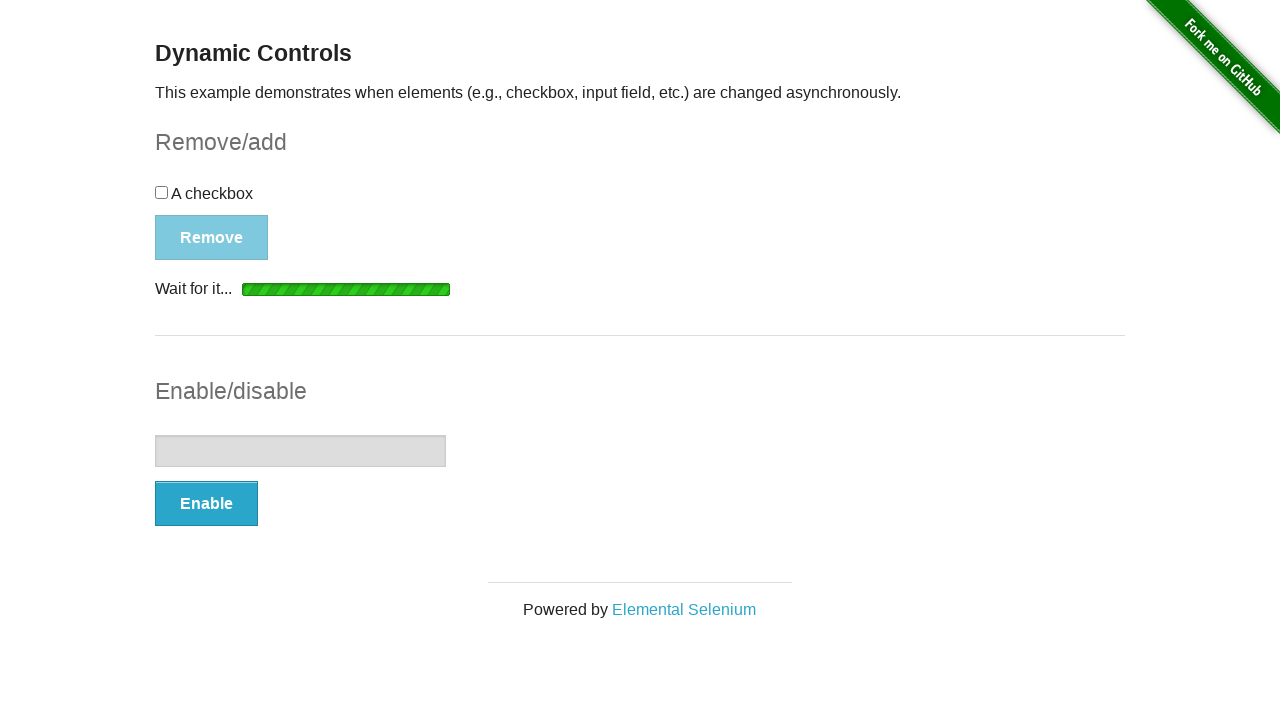

Loading indicator disappeared
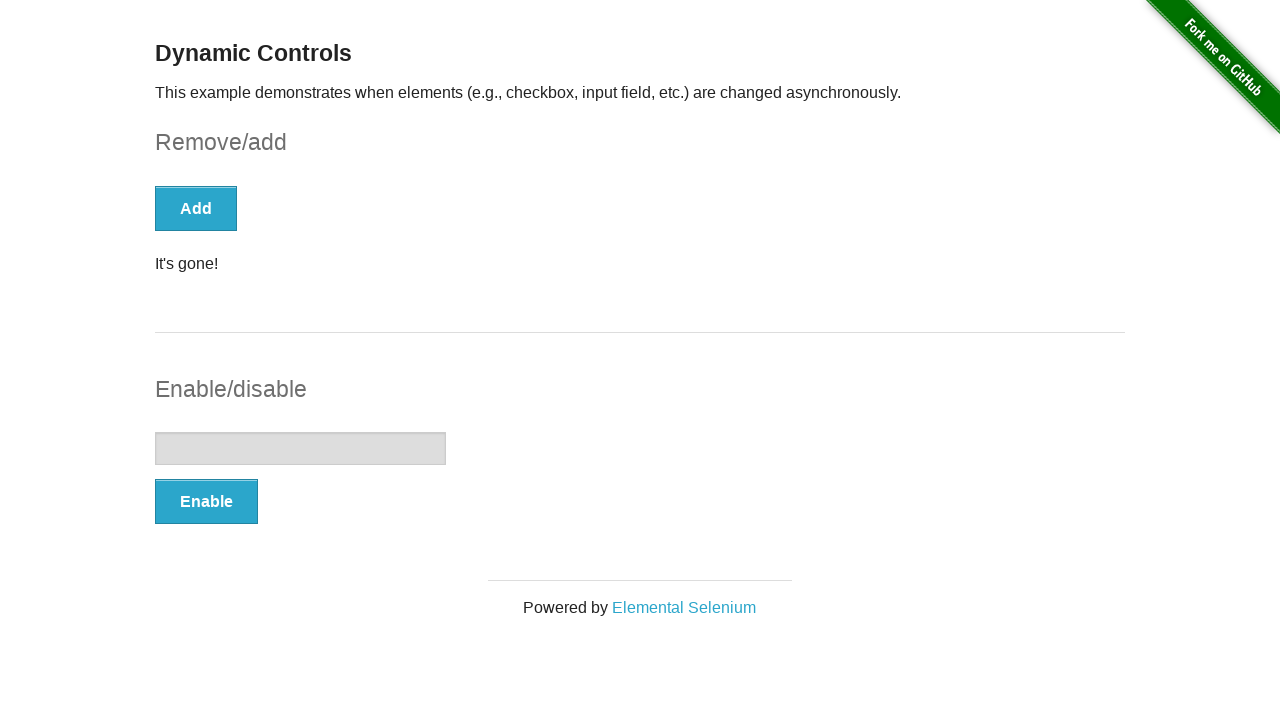

Verified checkbox is hidden after remove operation
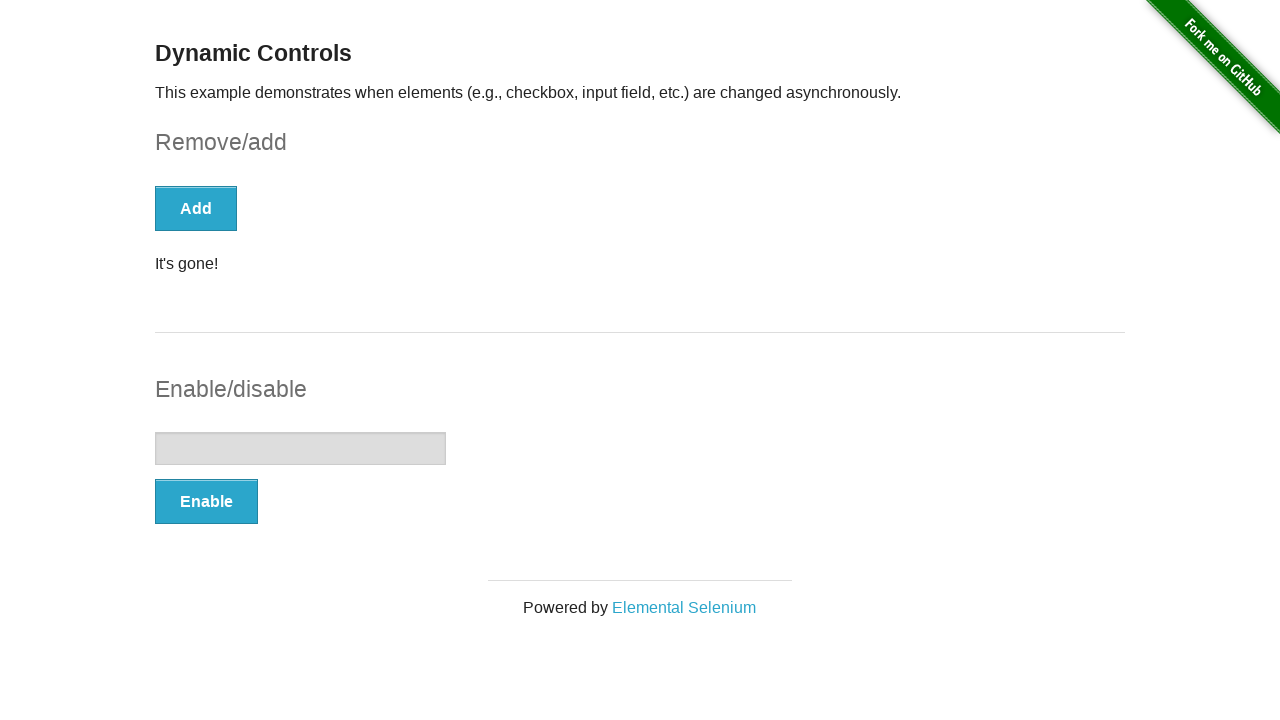

Verified Add button is visible
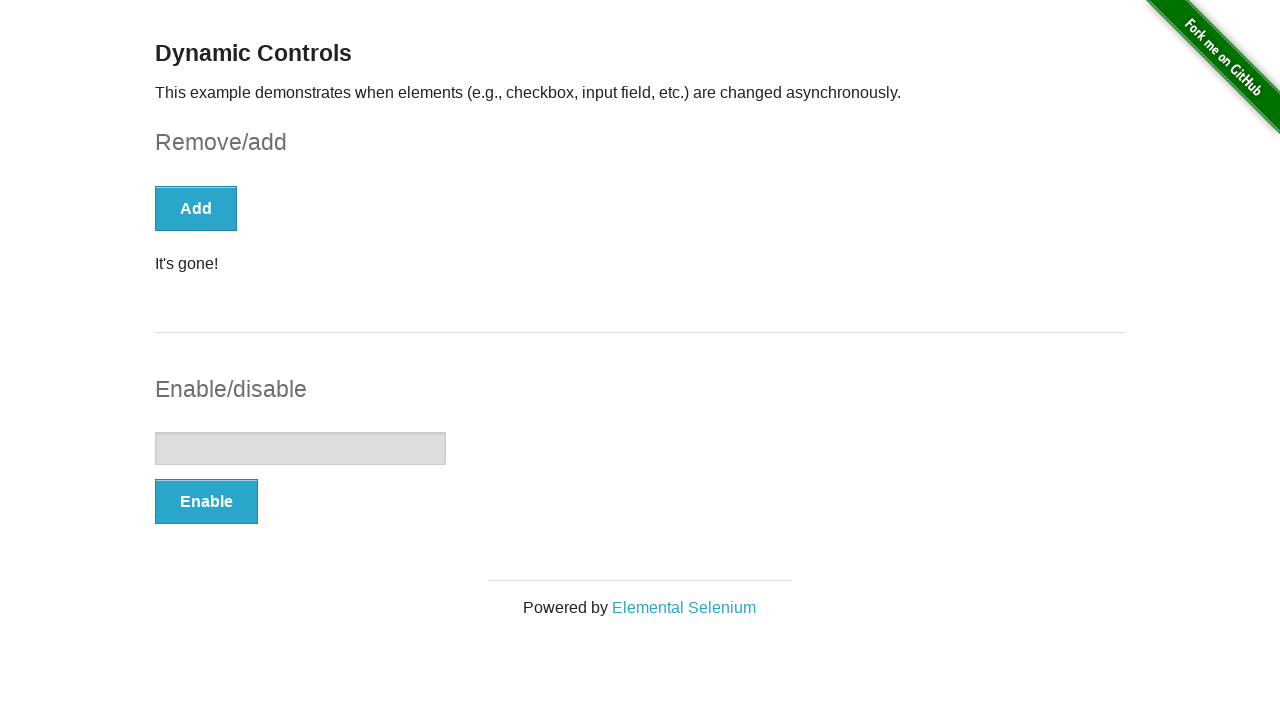

Validated 'It's gone!' message is displayed
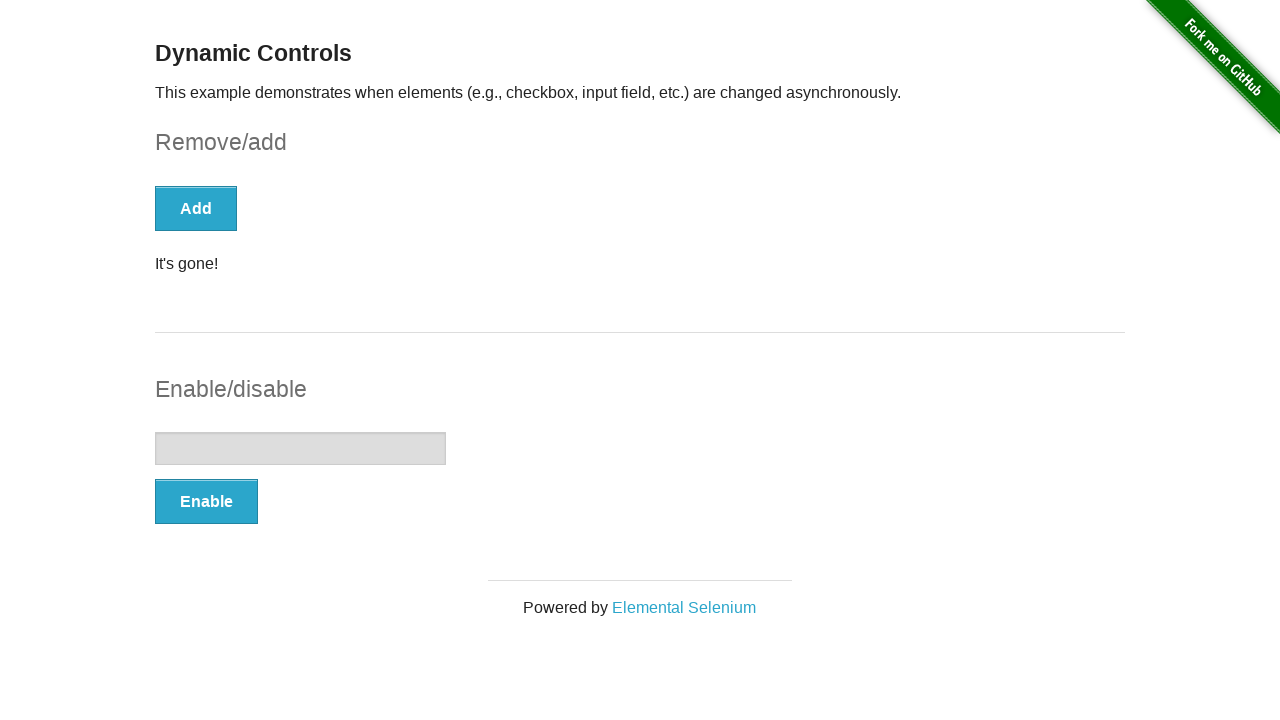

Clicked Add button at (196, 208) on internal:role=button[name="Add"i]
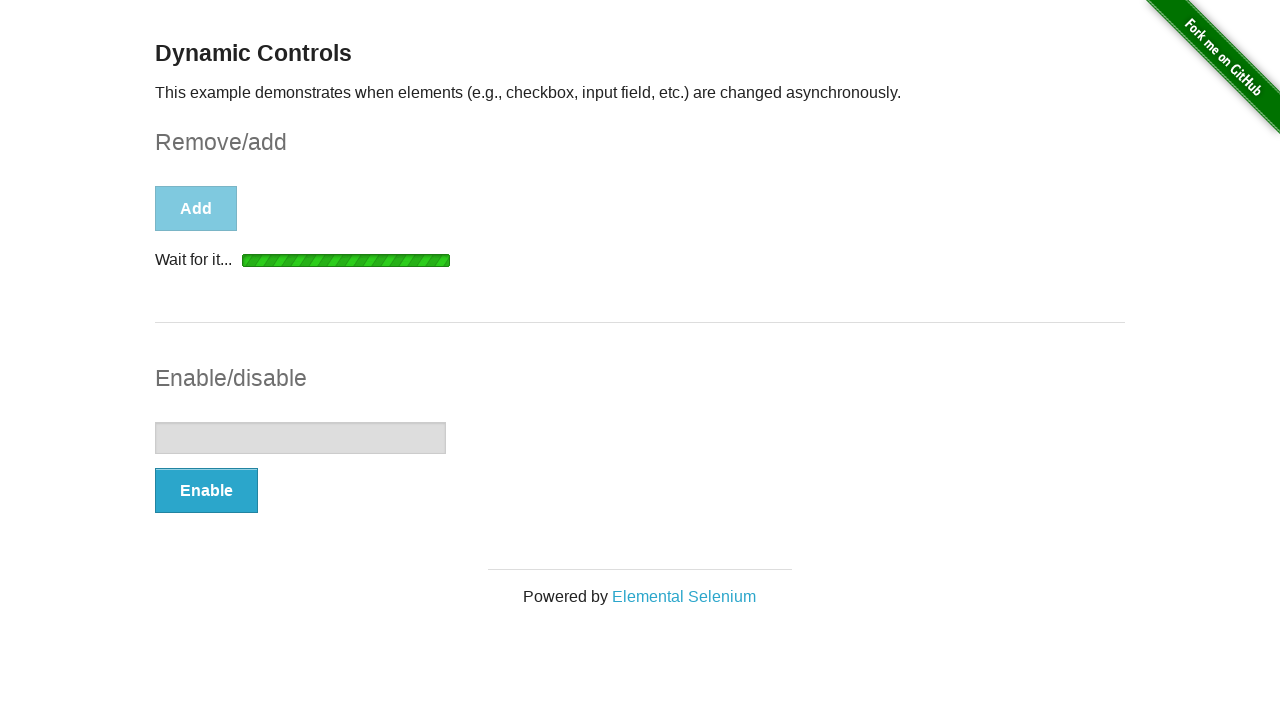

Loading indicator appeared
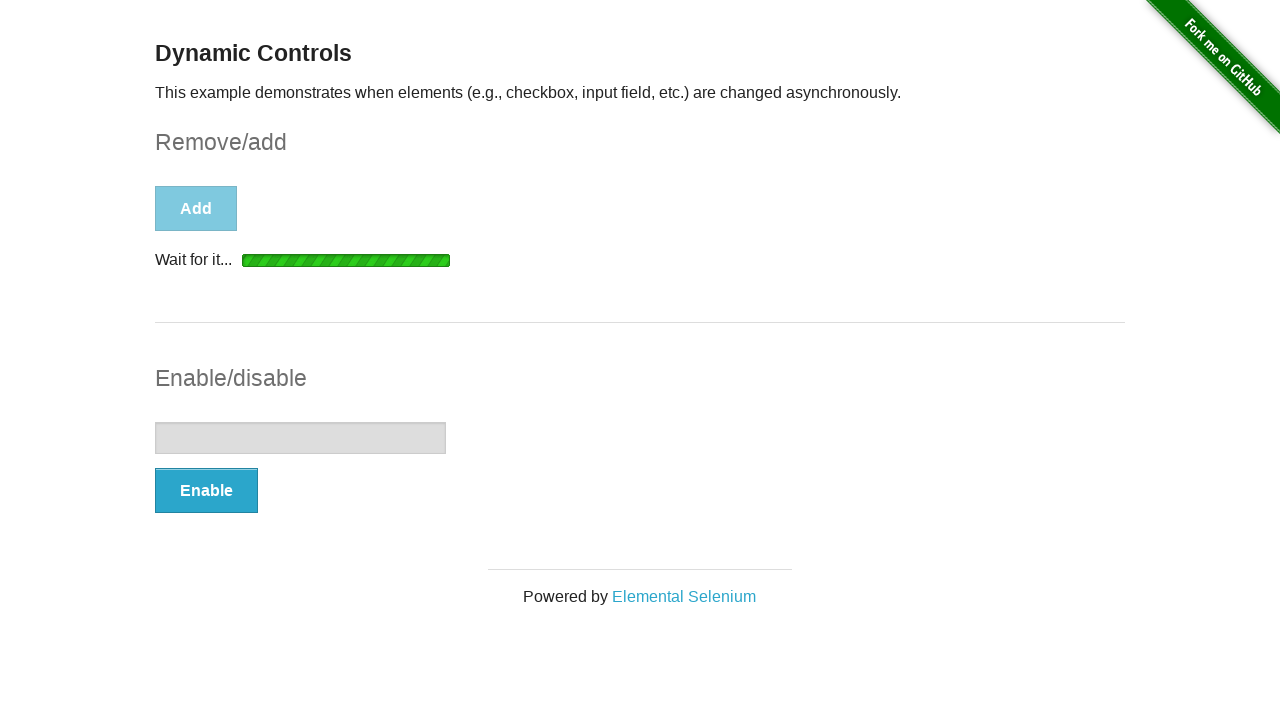

Loading indicator disappeared
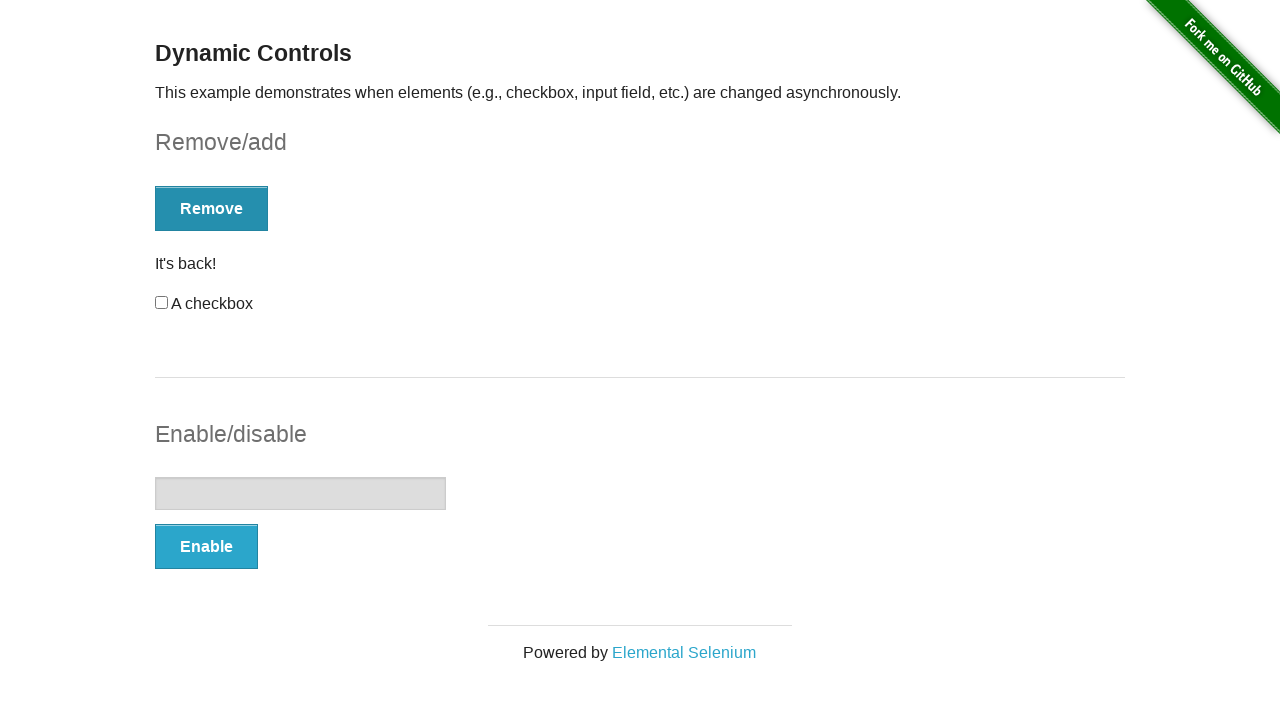

Verified checkbox is visible again after add operation
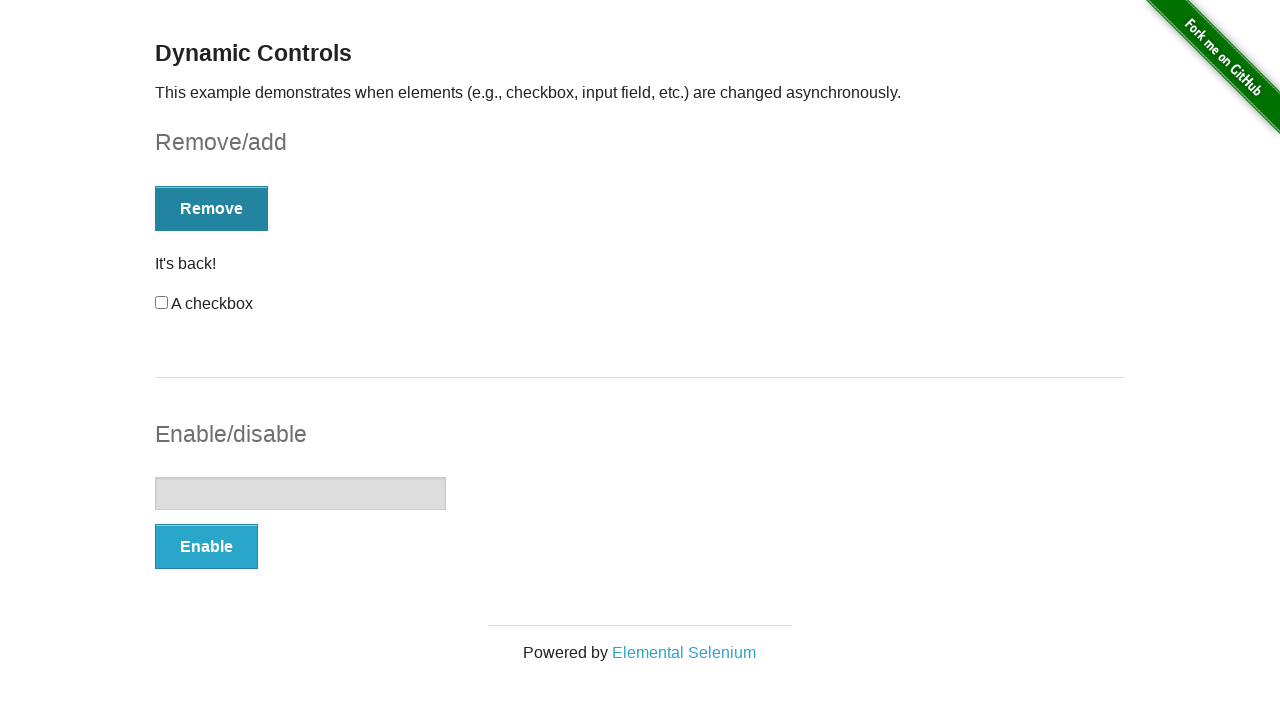

Validated 'It's back!' message is displayed
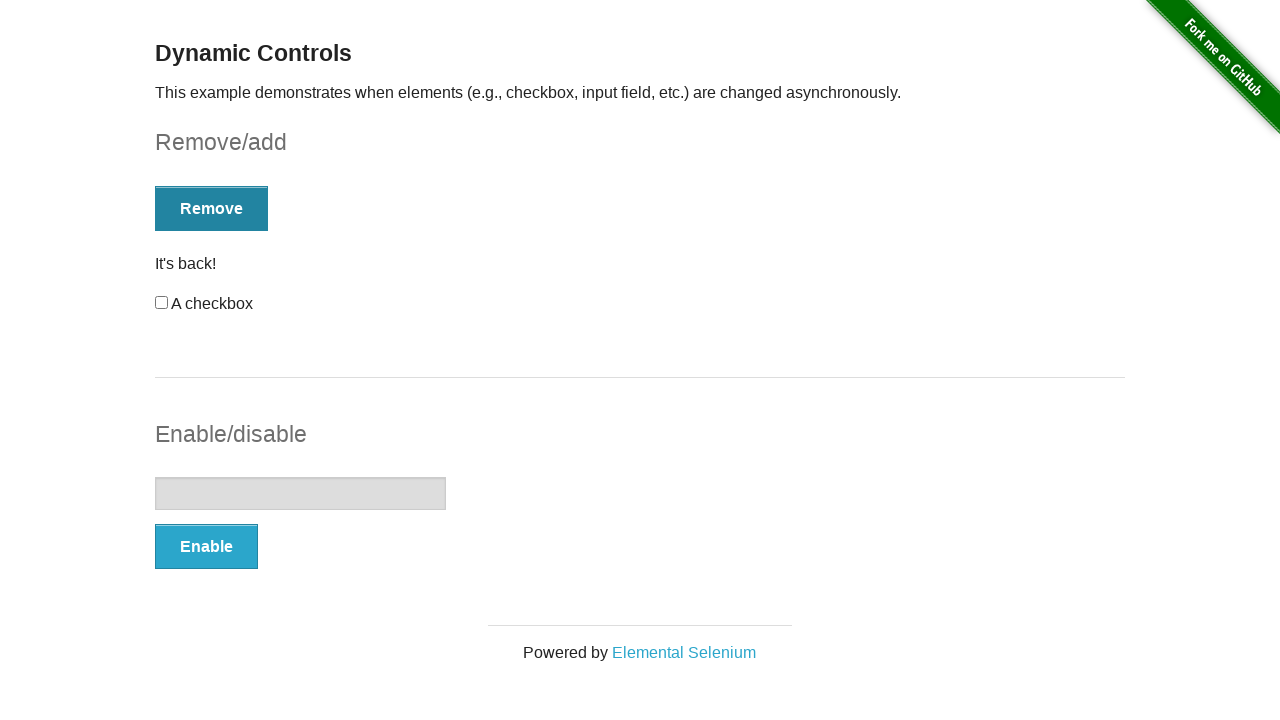

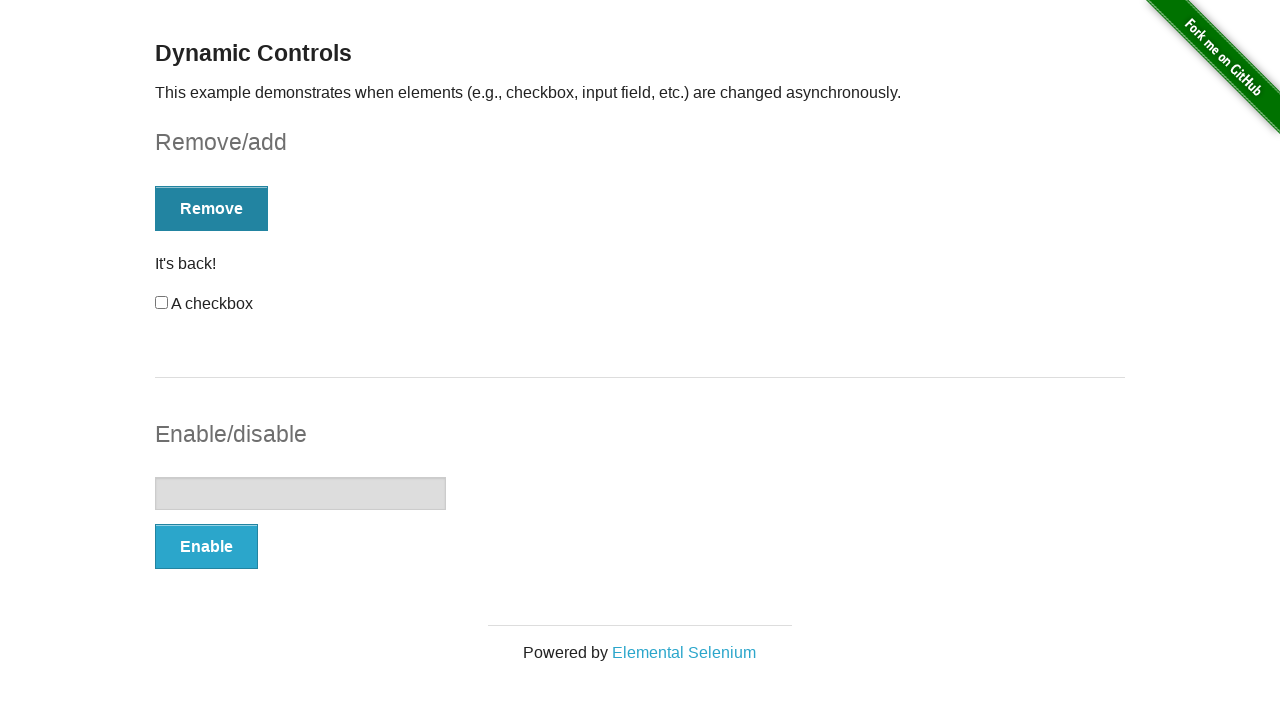